Tests dynamic controls functionality by verifying a textbox is initially disabled, clicking the Enable button, waiting for the textbox to become enabled, and verifying the success message appears

Starting URL: https://the-internet.herokuapp.com/dynamic_controls

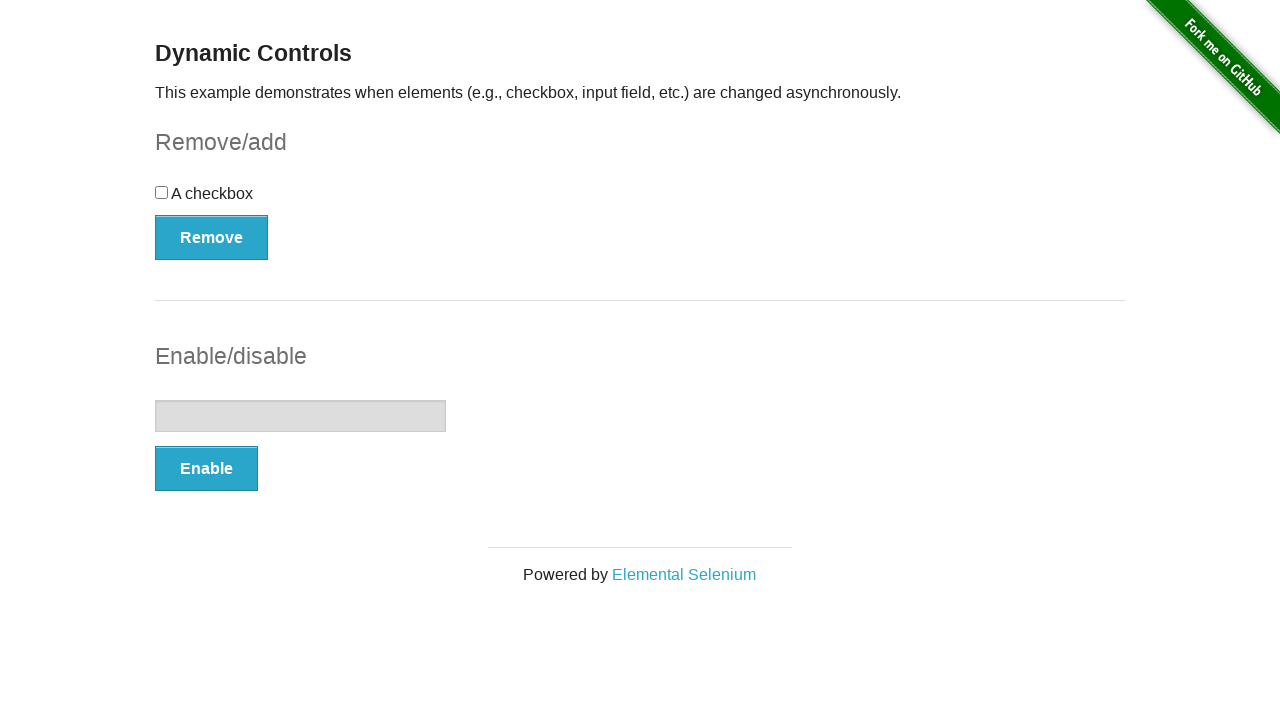

Navigated to dynamic controls page
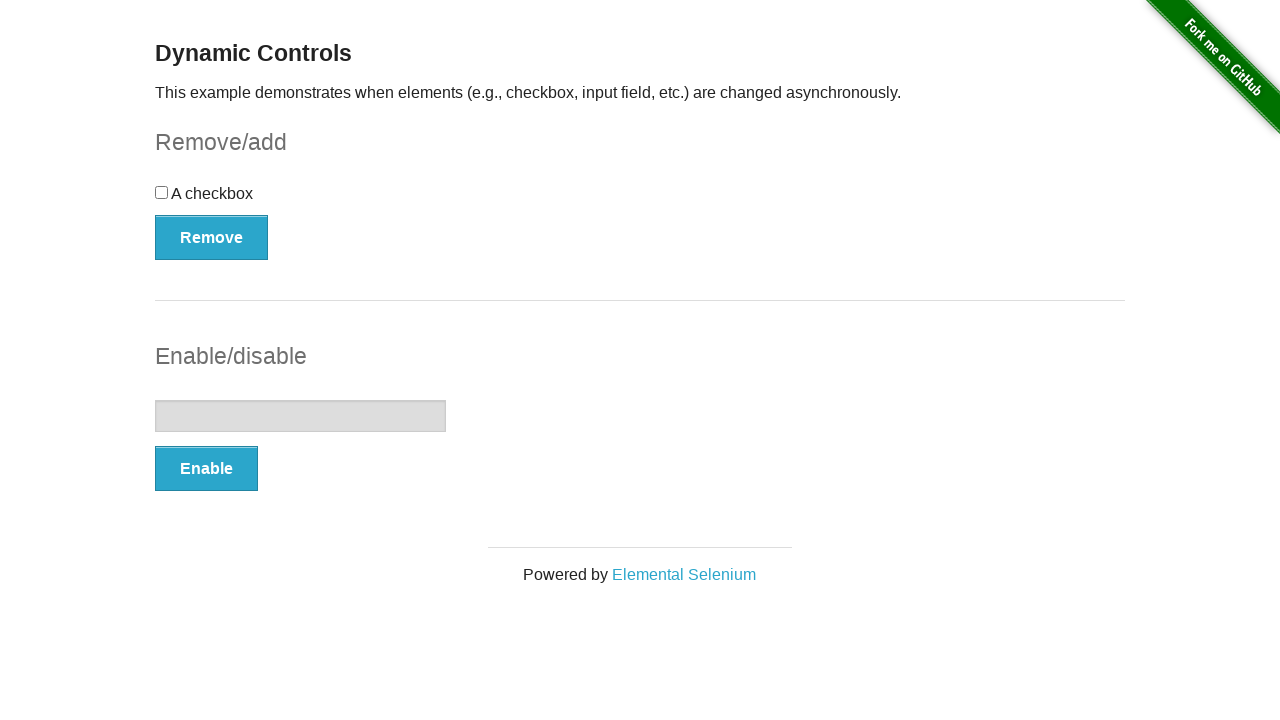

Located textbox element
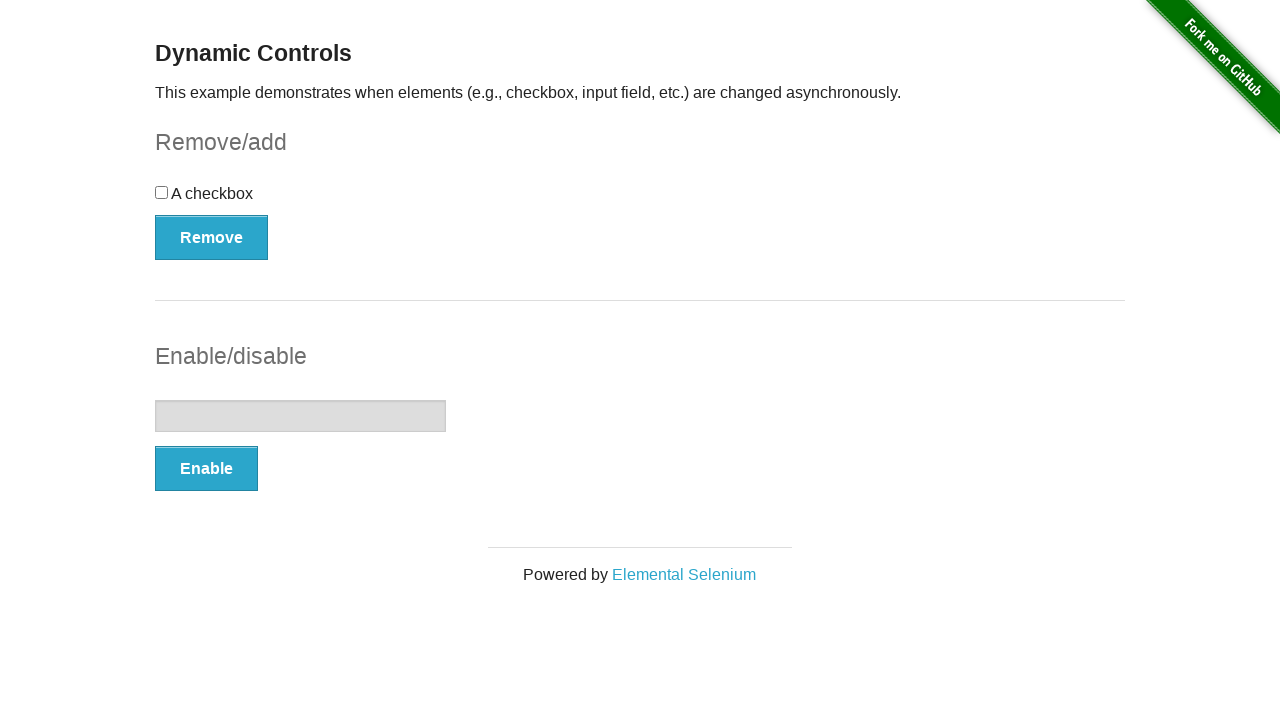

Verified textbox is initially disabled
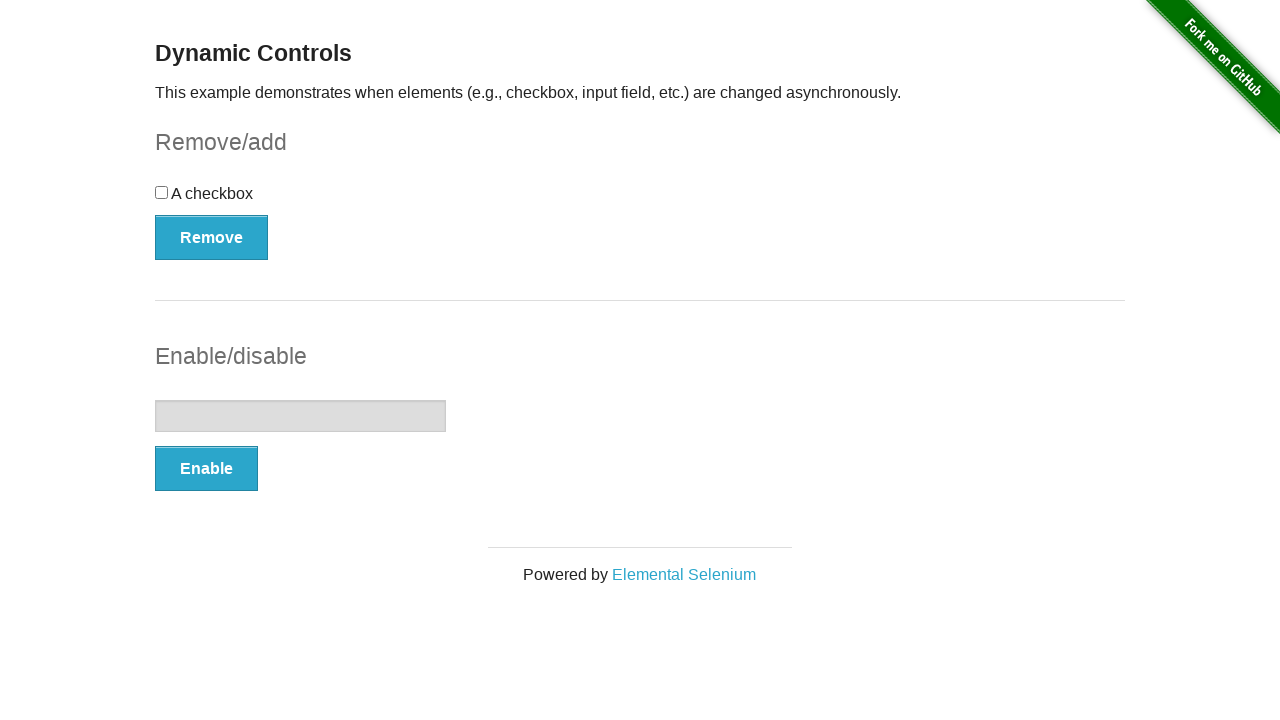

Clicked Enable button at (206, 469) on xpath=//*[text()='Enable']
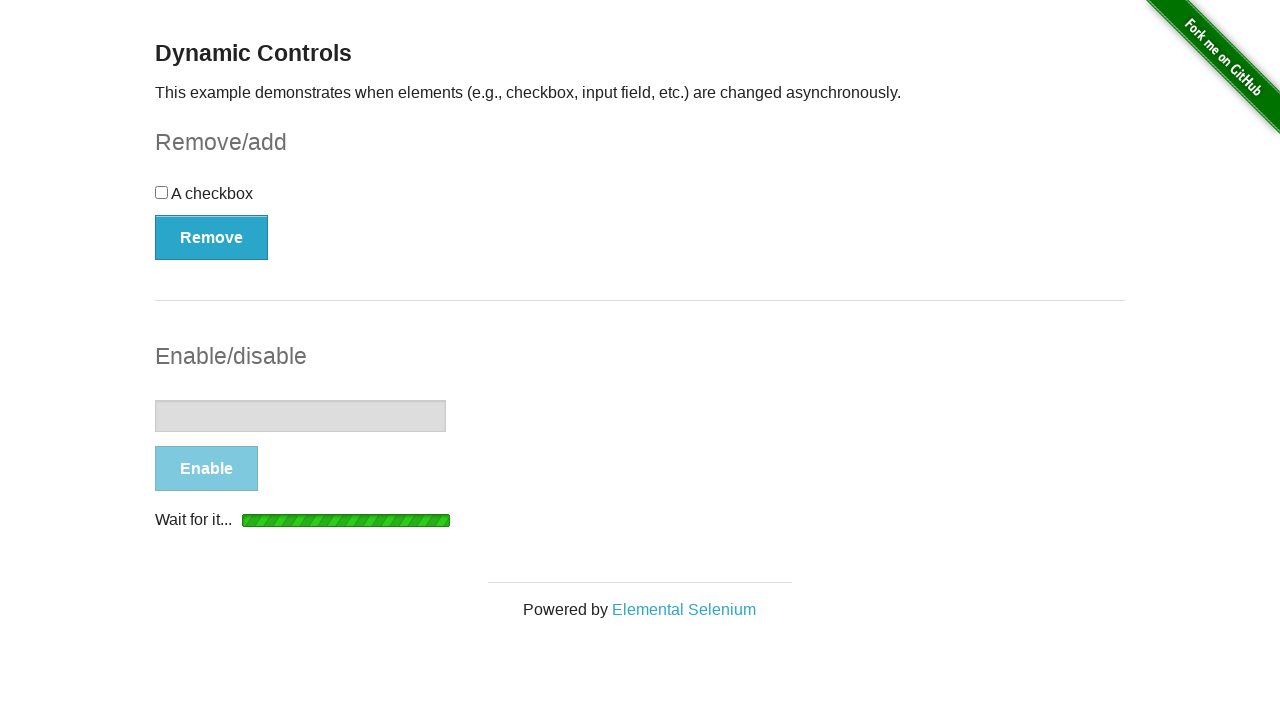

Waited for textbox to become enabled
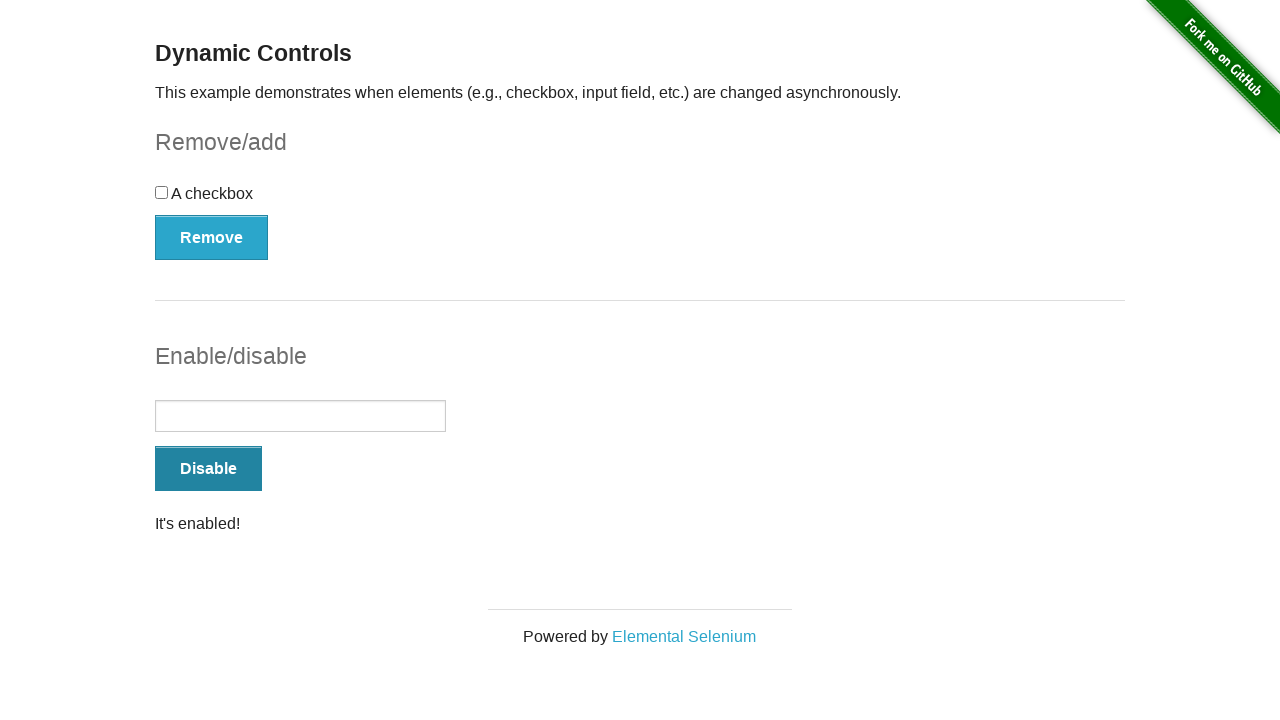

Verified success message is displayed
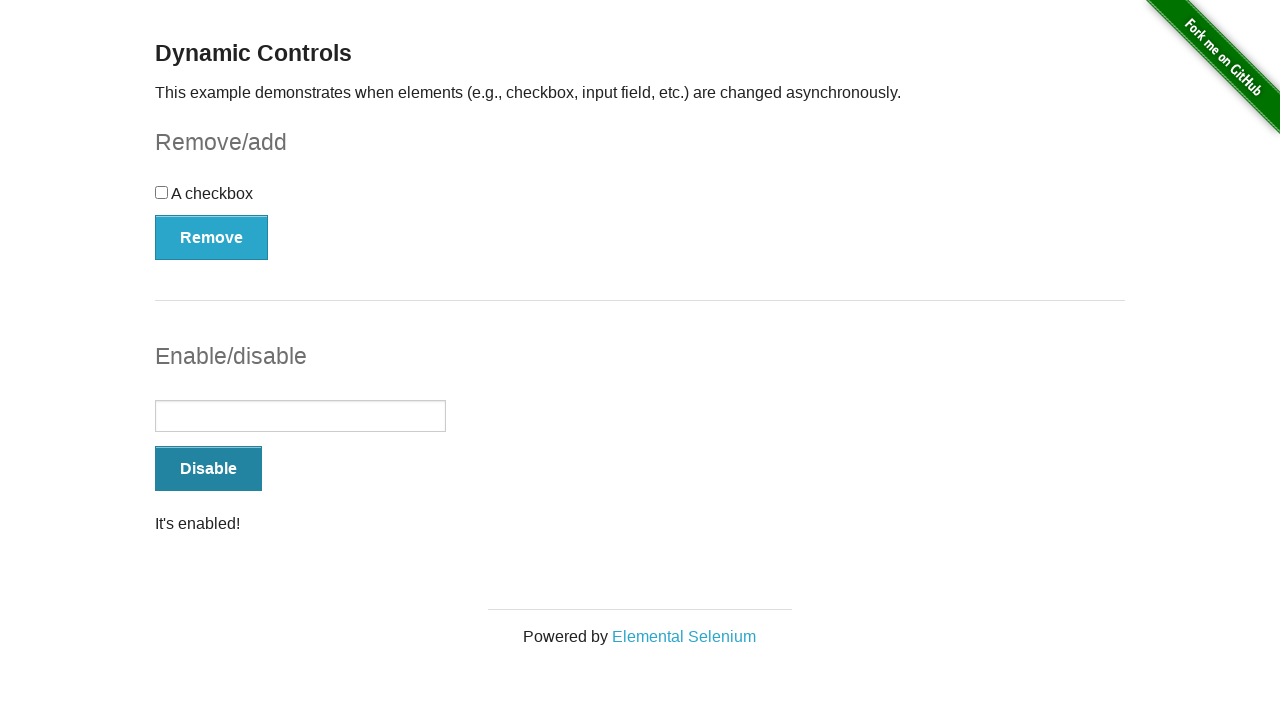

Verified textbox is now enabled
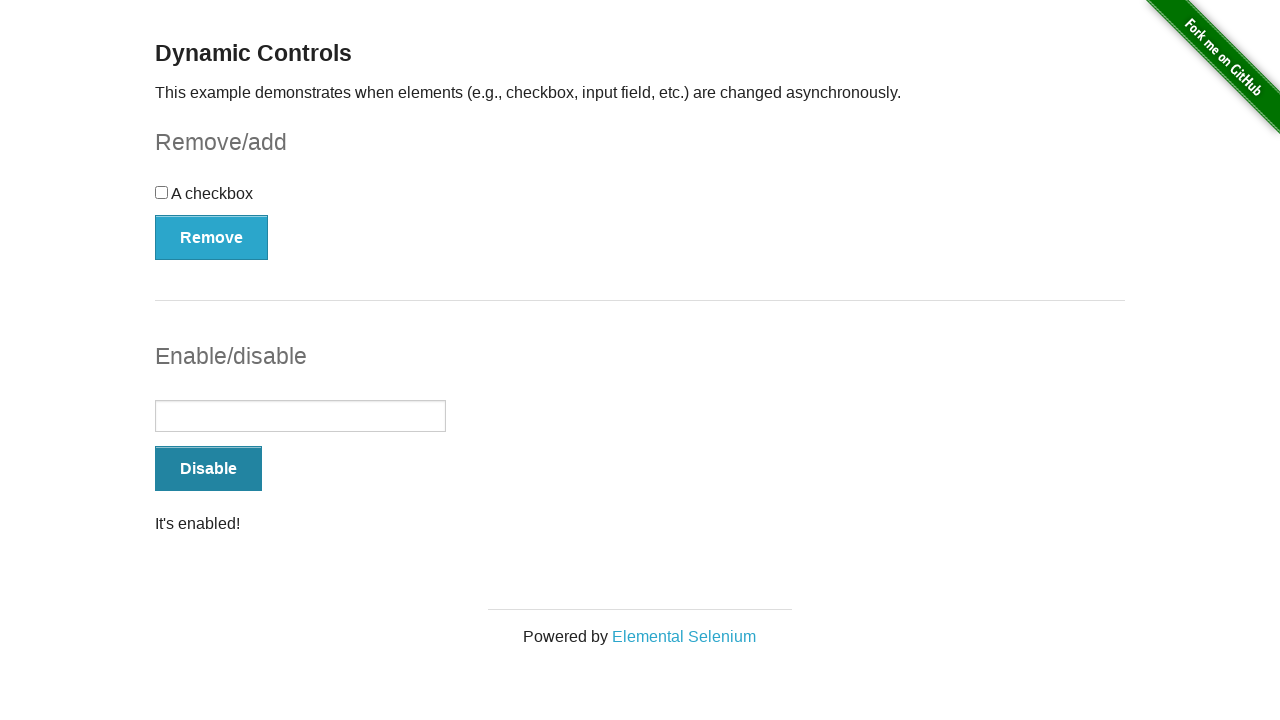

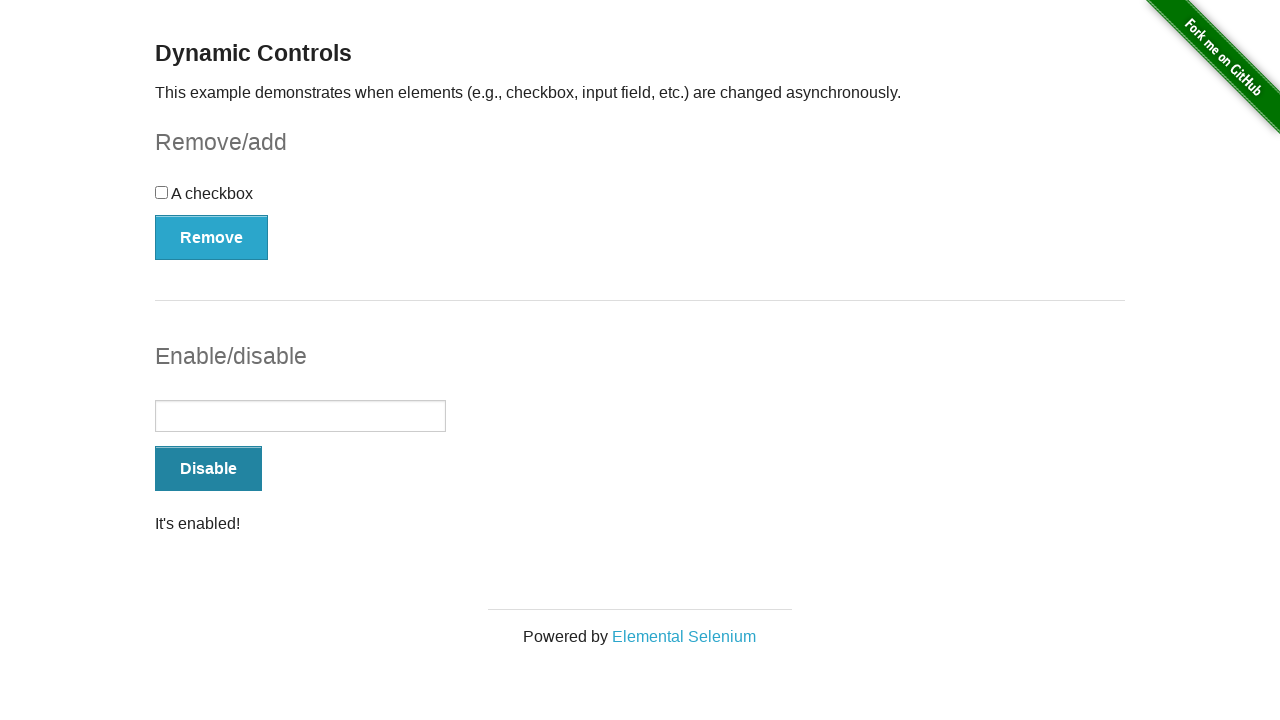